Tests dropdown selection functionality by selecting options using different methods (by value, by index) and iterating through all available options

Starting URL: https://www.syntaxprojects.com/basic-select-dropdown-demo.php

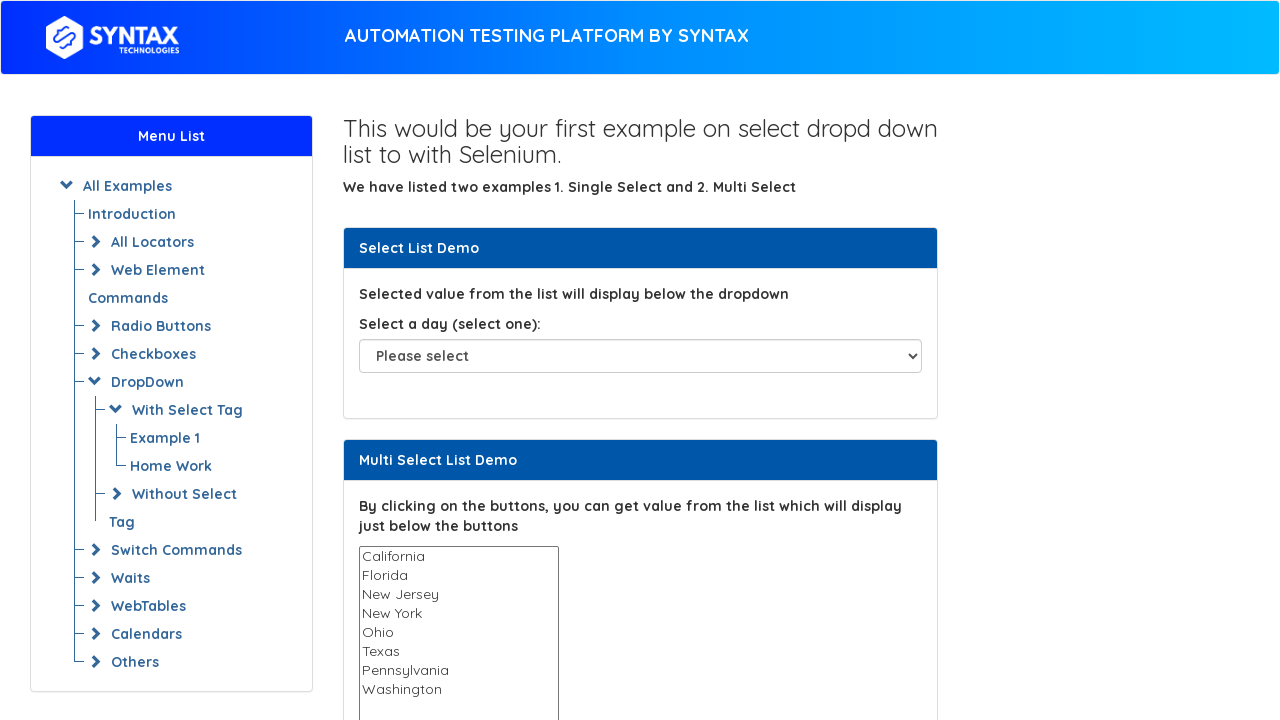

Located the dropdown element with id 'select-demo'
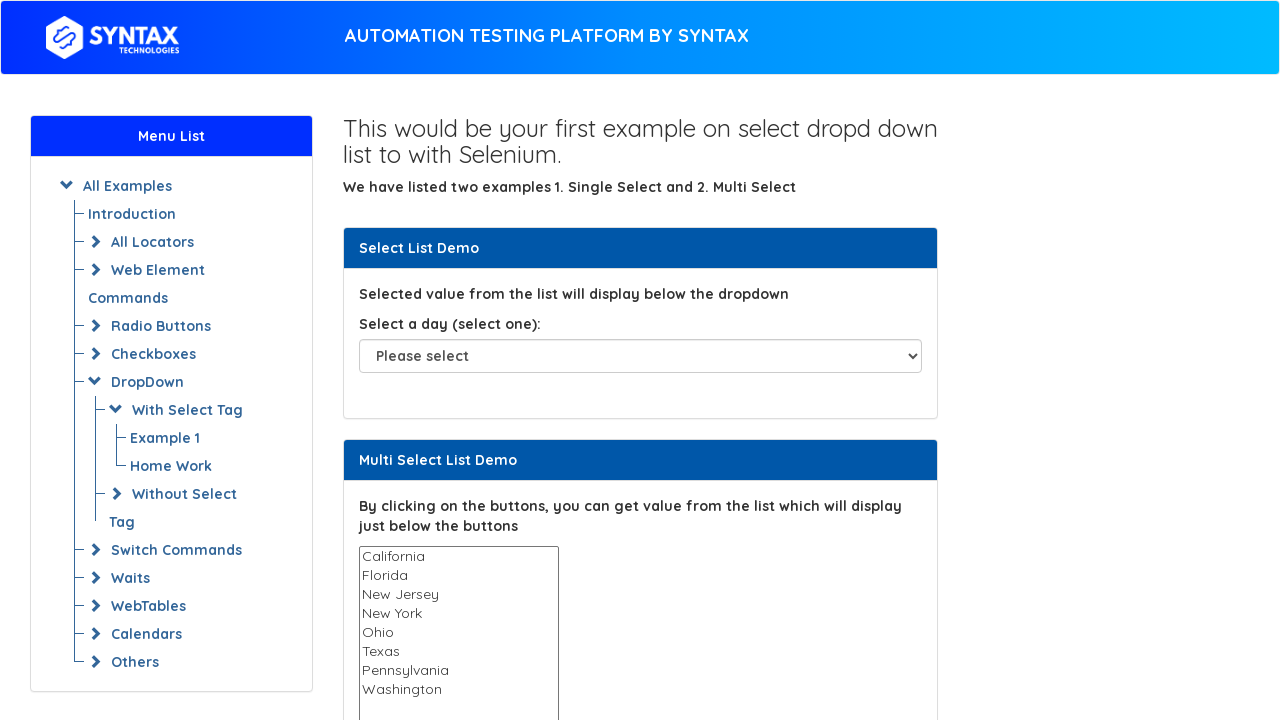

Selected 'Friday' option by value on #select-demo
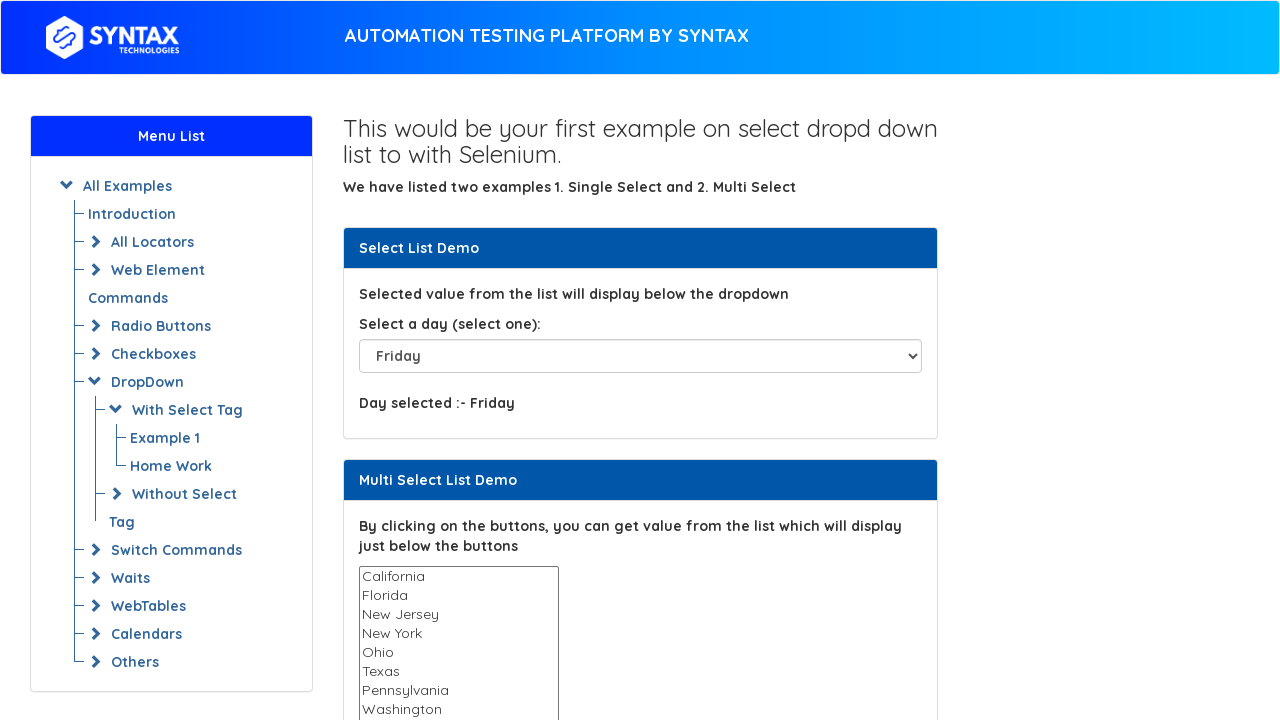

Retrieved all available options from the dropdown
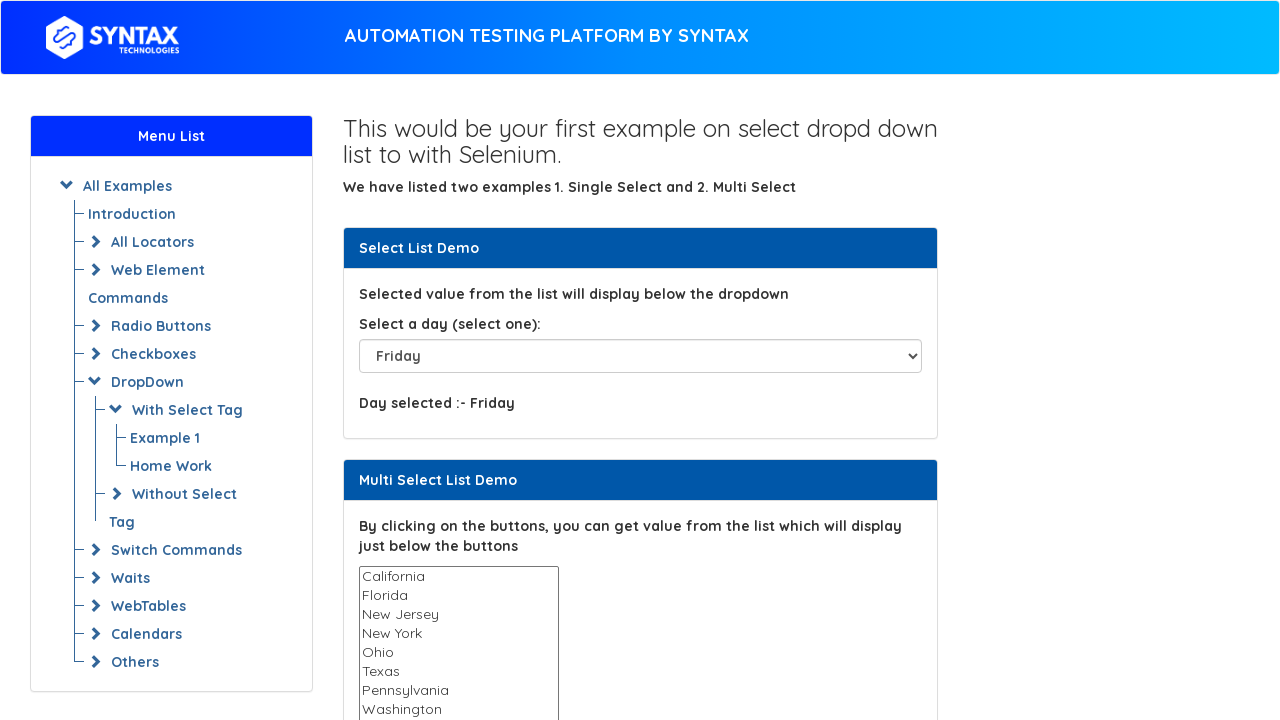

Selected dropdown option at index 0 on #select-demo
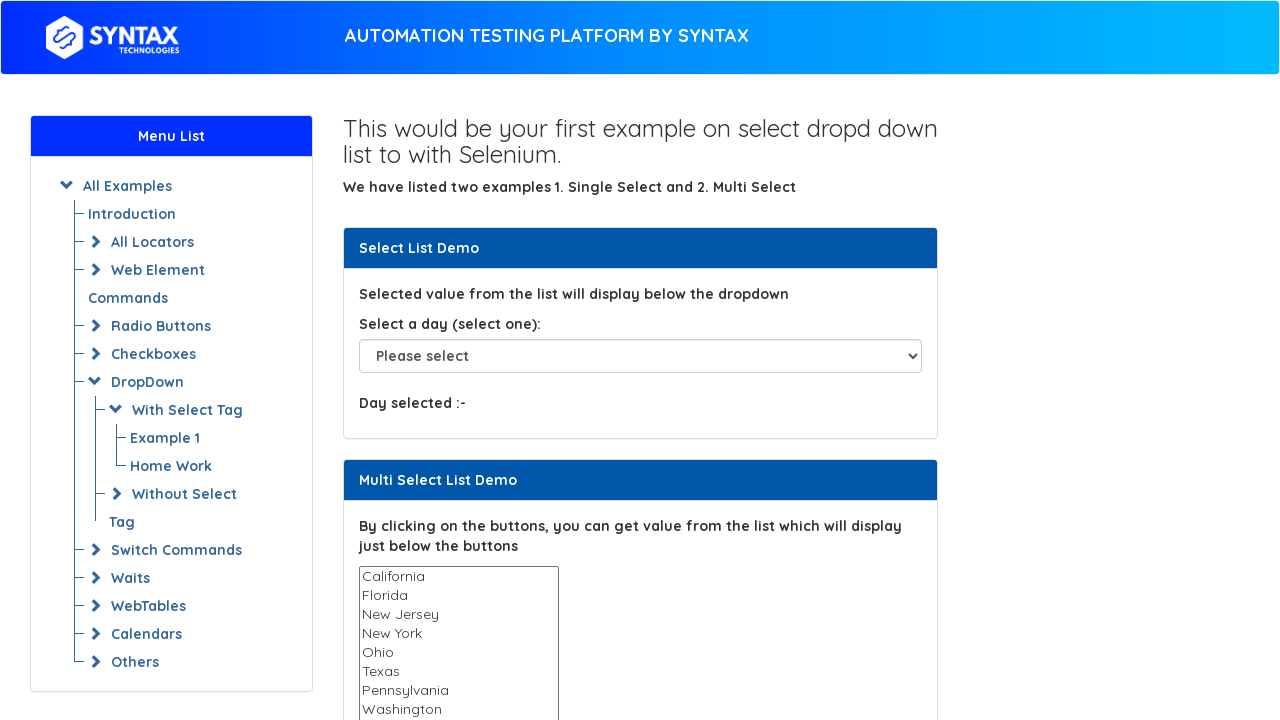

Waited 1000ms before selecting next option
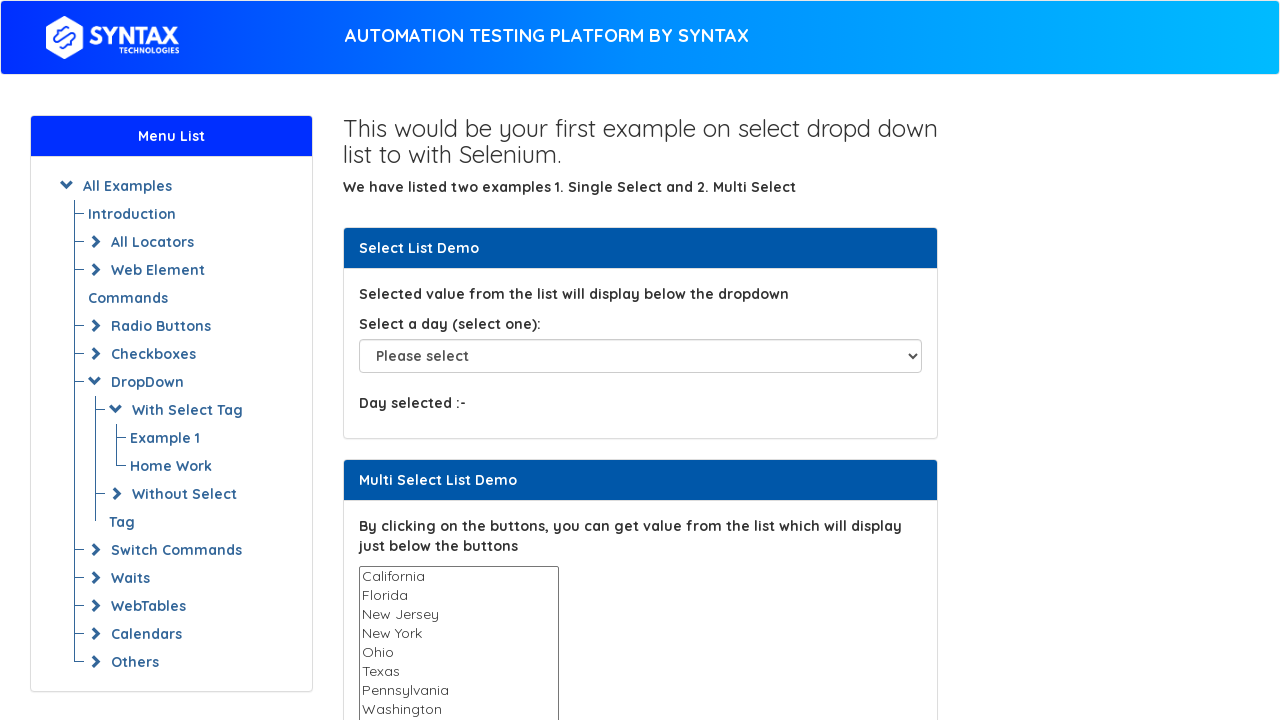

Selected dropdown option at index 1 on #select-demo
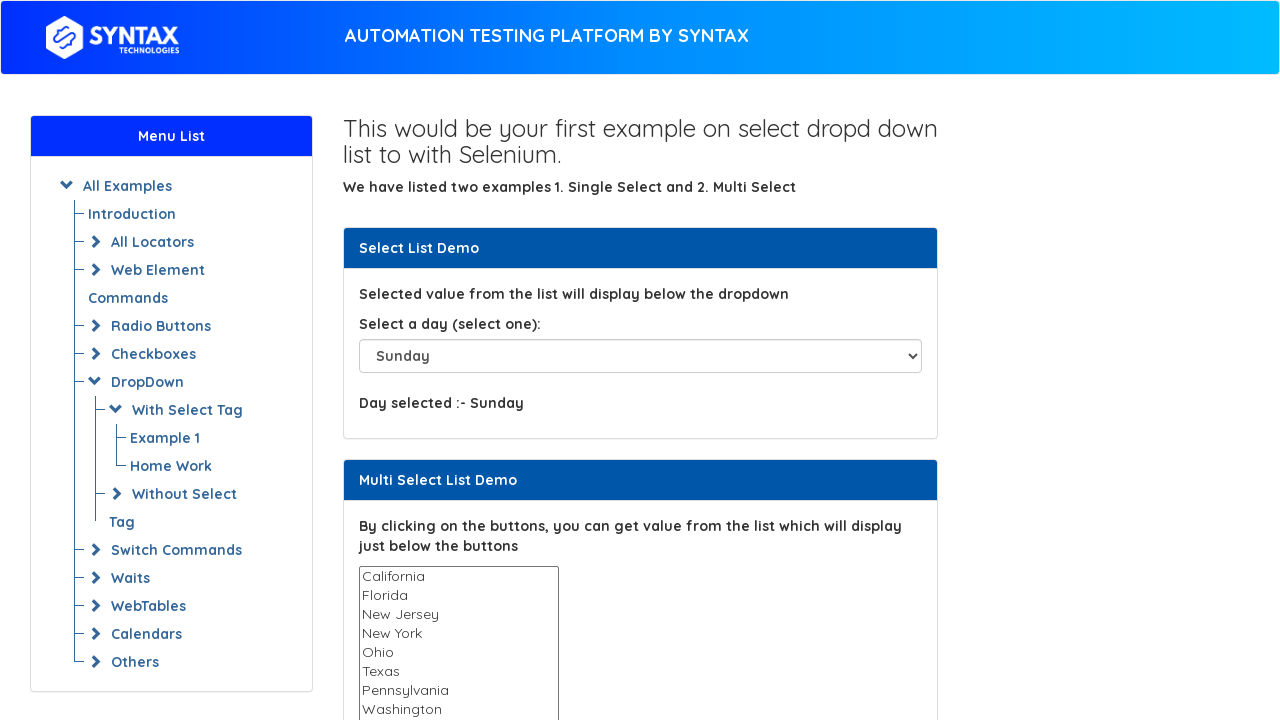

Waited 1000ms before selecting next option
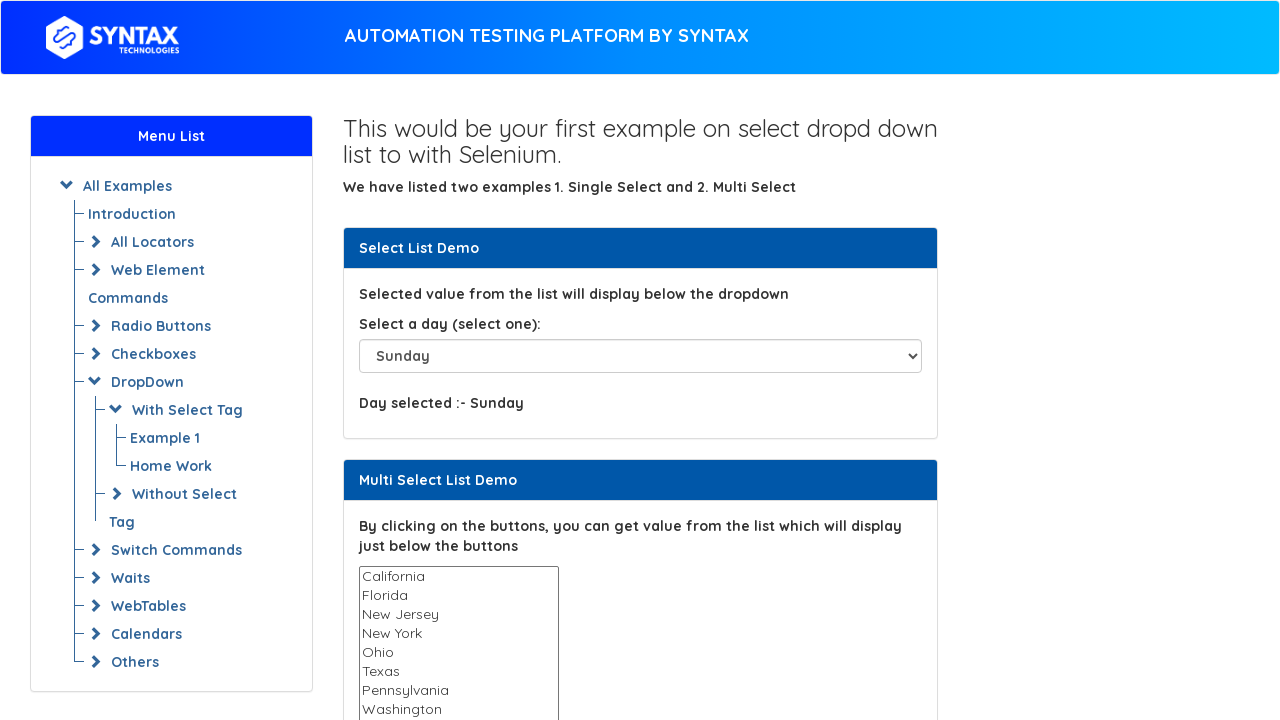

Selected dropdown option at index 2 on #select-demo
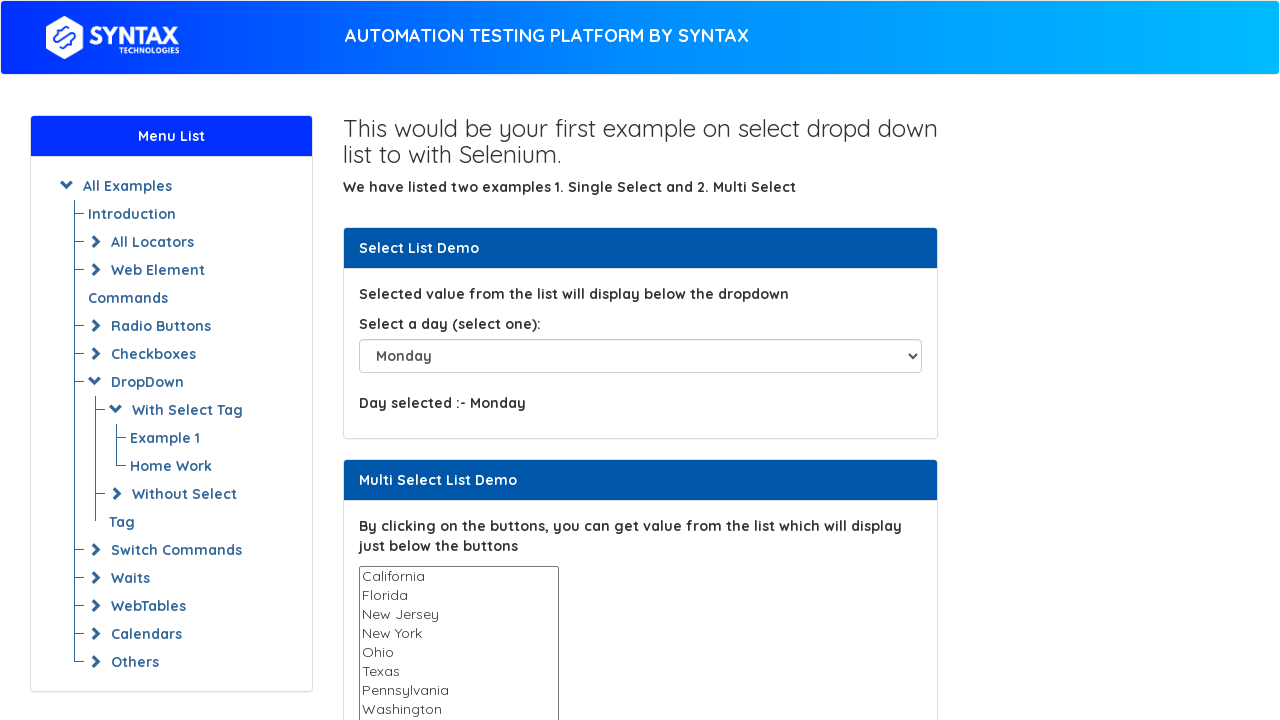

Waited 1000ms before selecting next option
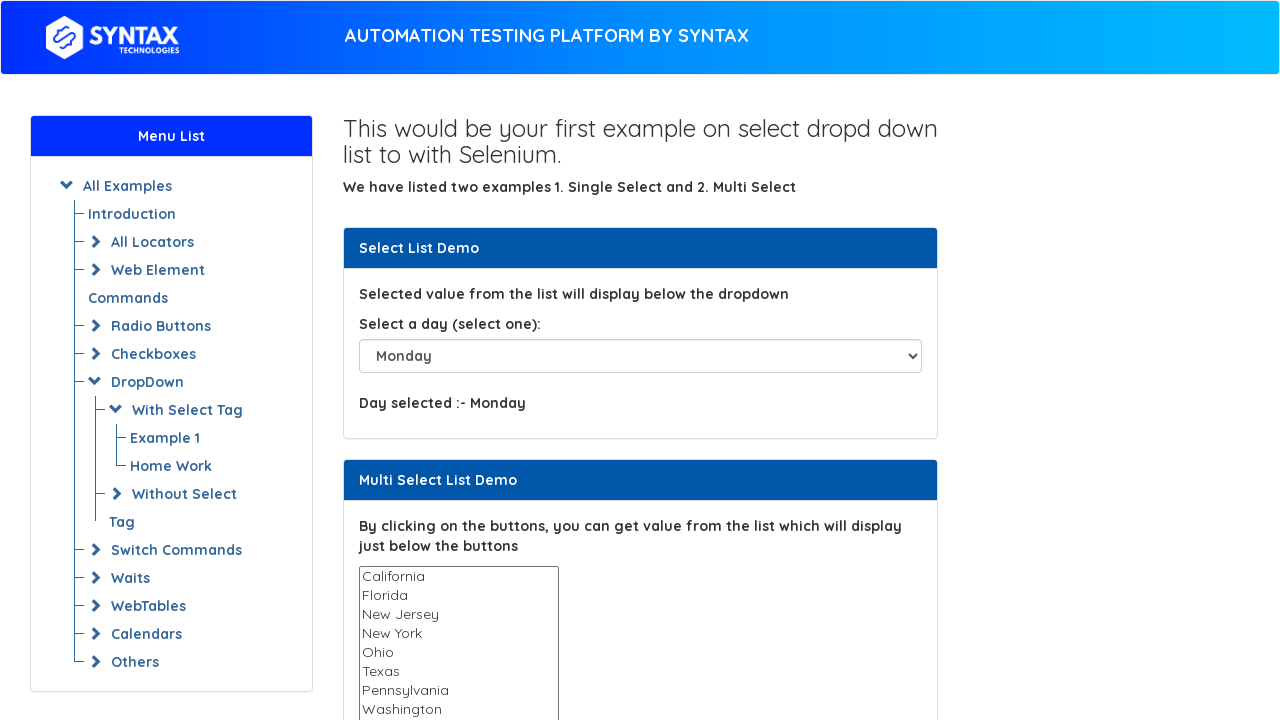

Selected dropdown option at index 3 on #select-demo
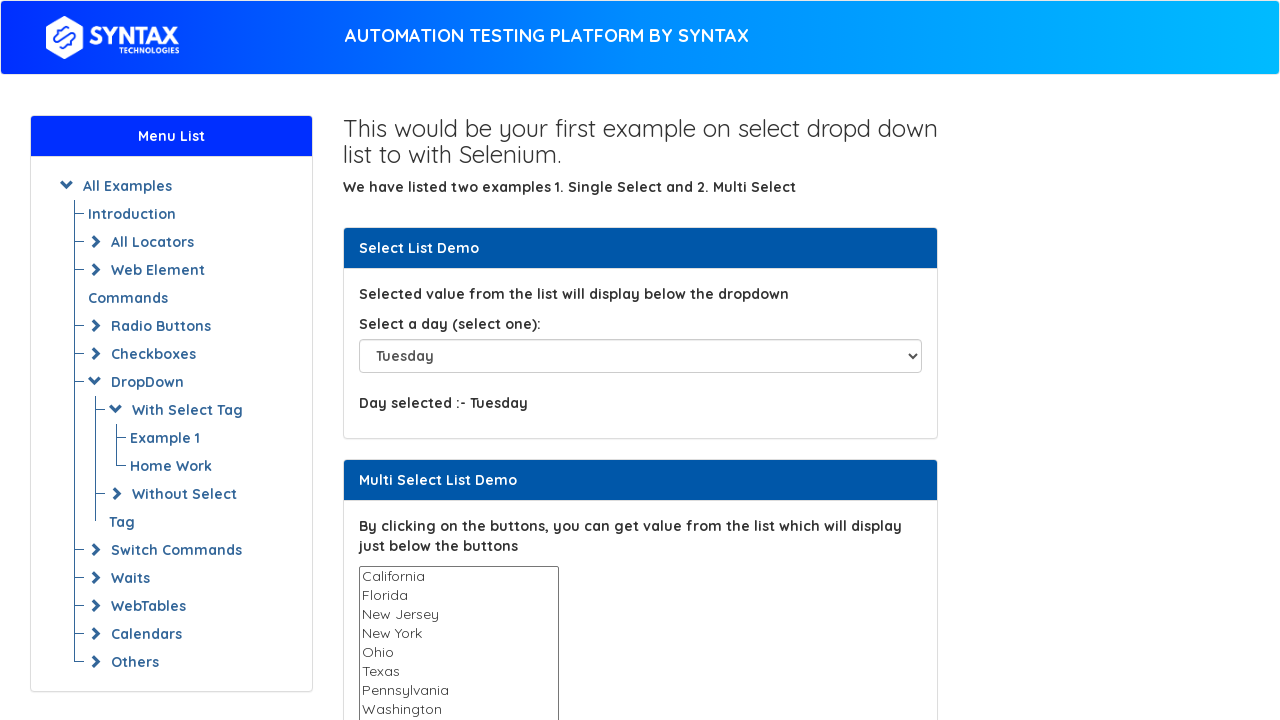

Waited 1000ms before selecting next option
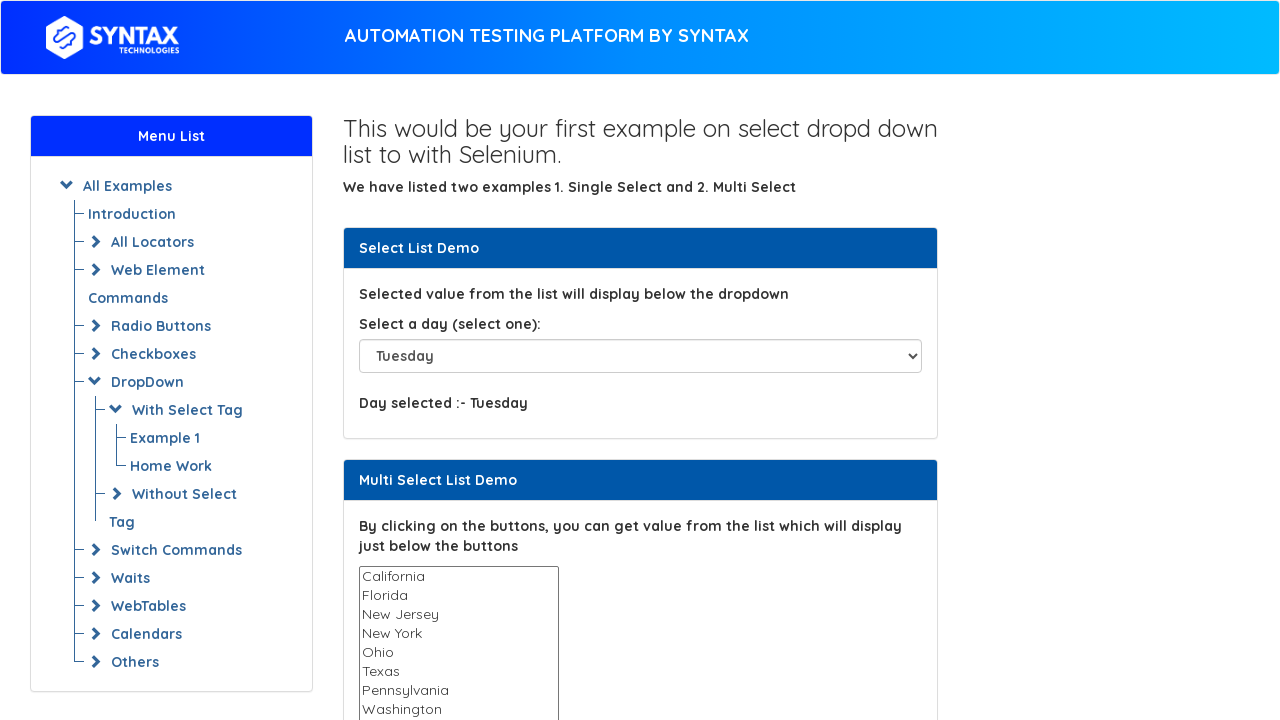

Selected dropdown option at index 4 on #select-demo
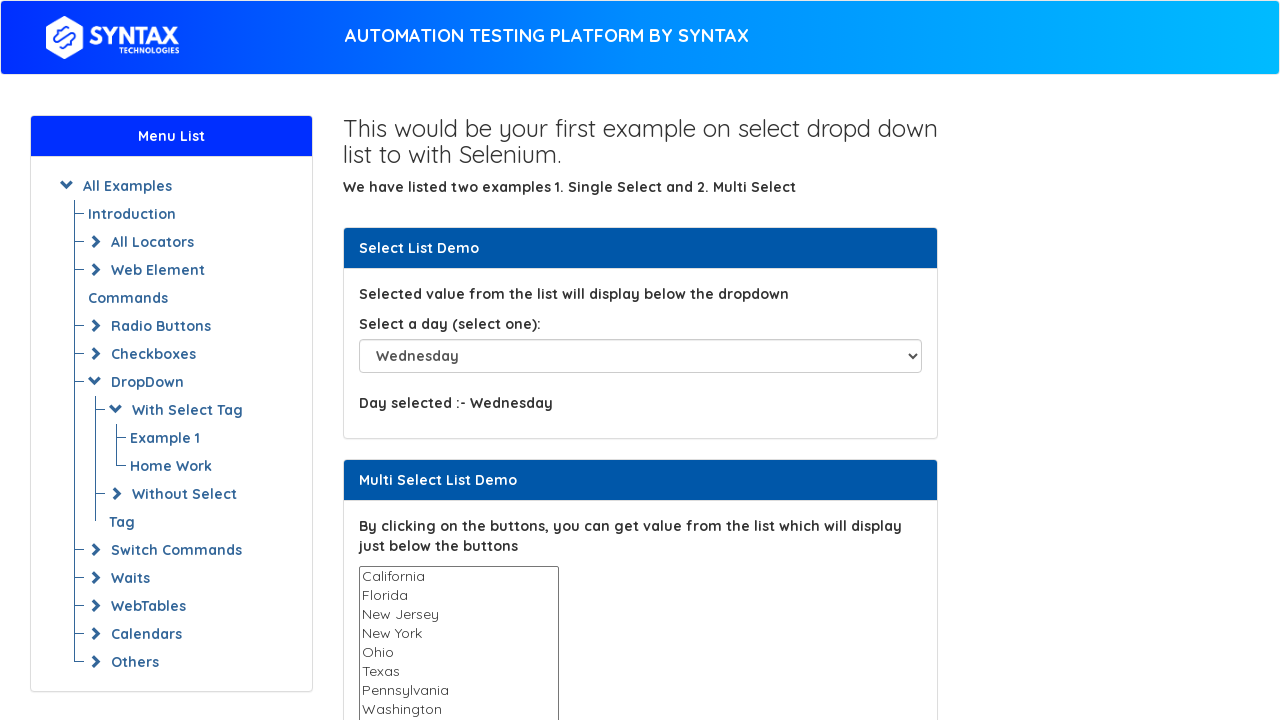

Waited 1000ms before selecting next option
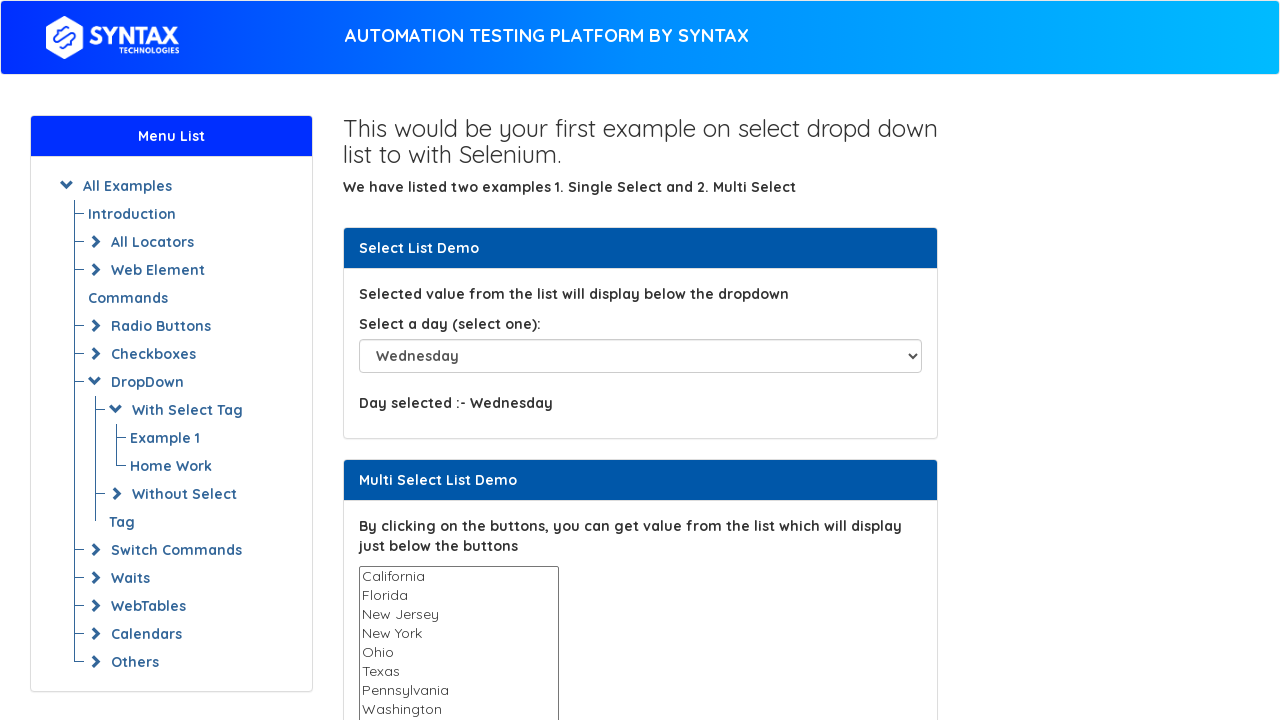

Selected dropdown option at index 5 on #select-demo
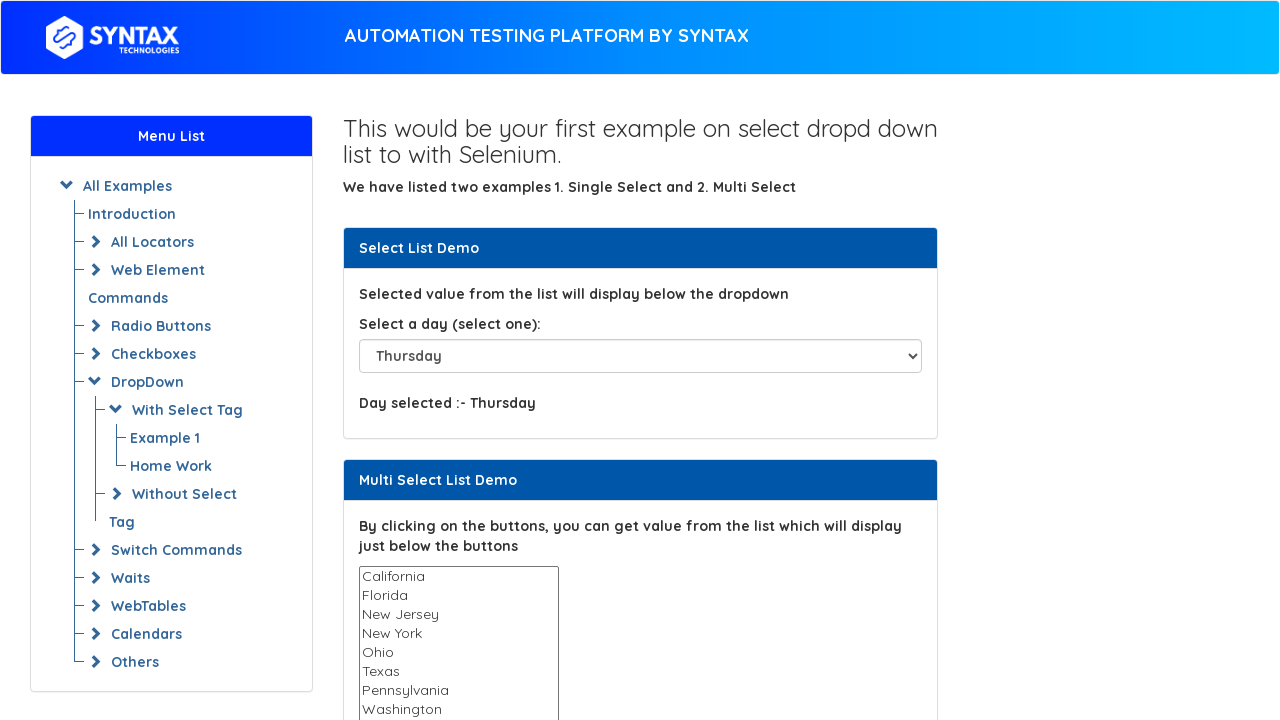

Waited 1000ms before selecting next option
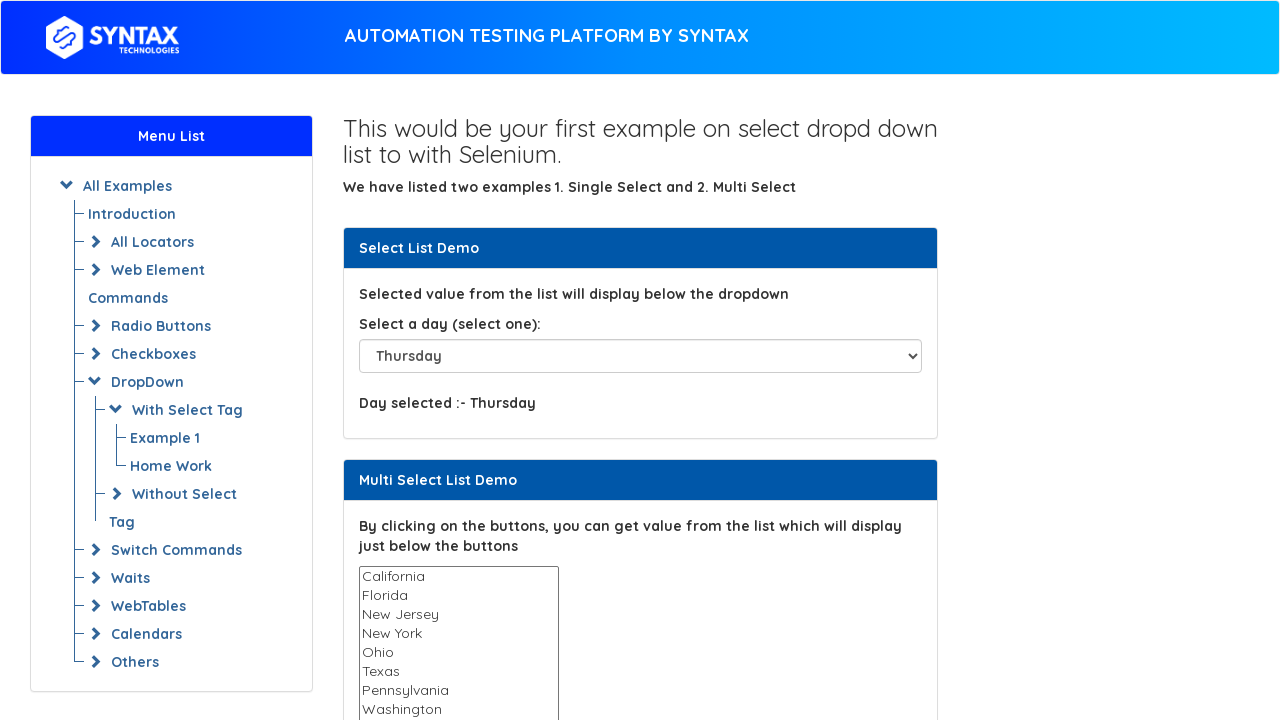

Selected dropdown option at index 6 on #select-demo
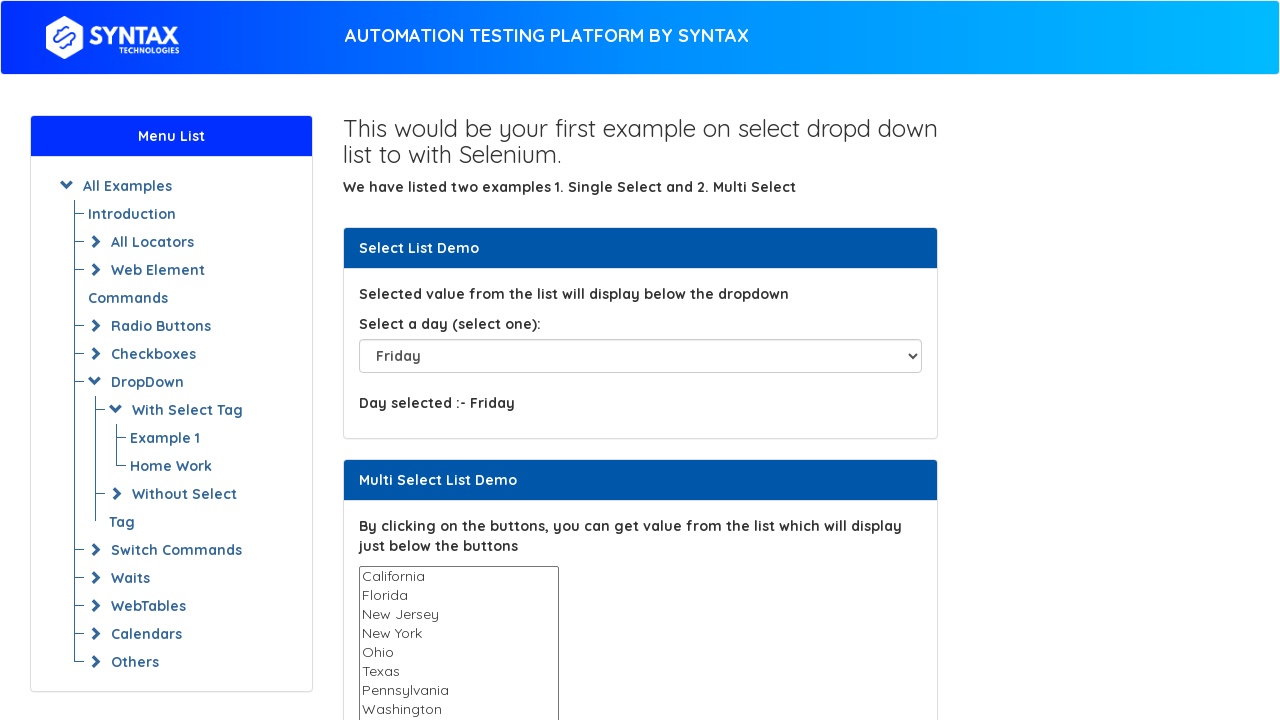

Waited 1000ms before selecting next option
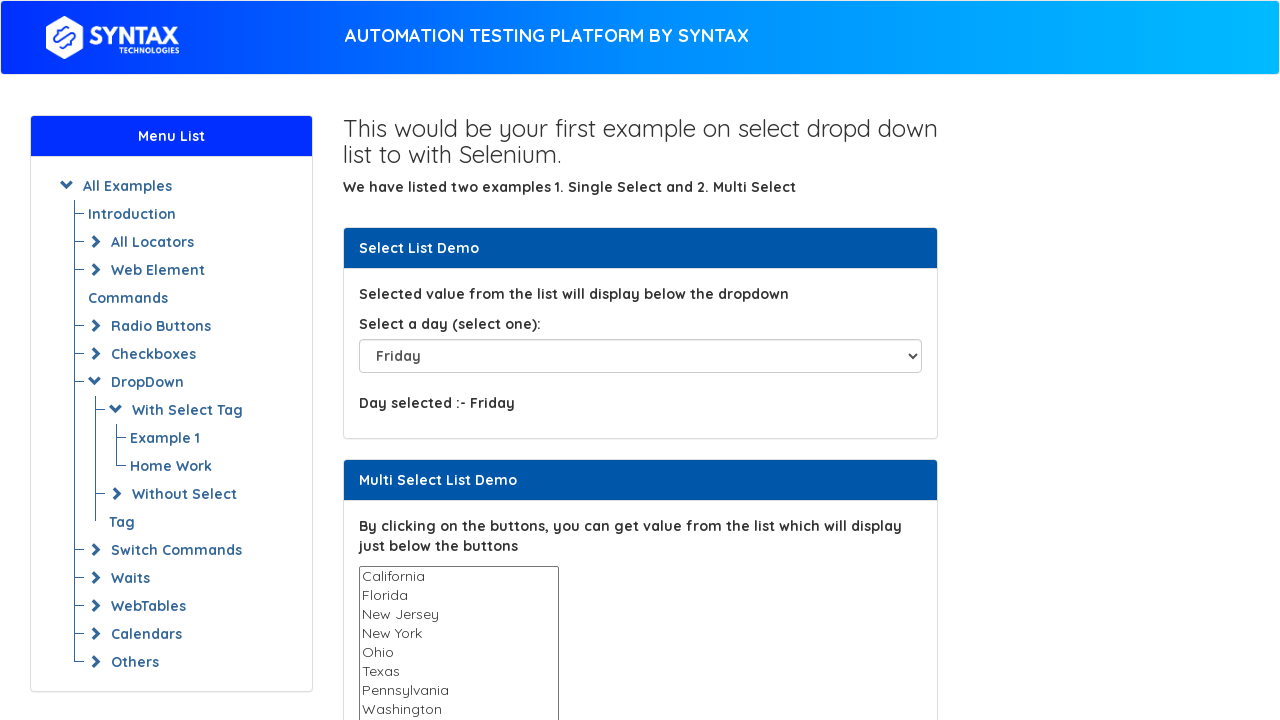

Selected dropdown option at index 7 on #select-demo
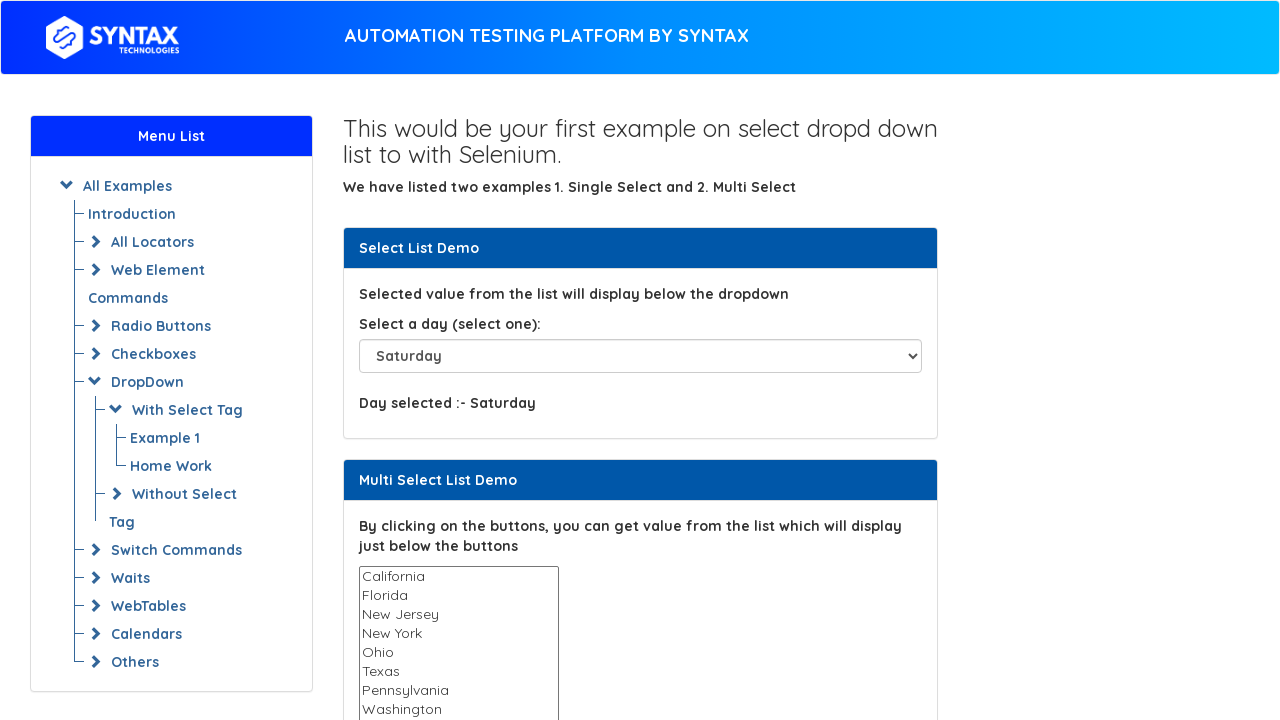

Waited 1000ms before selecting next option
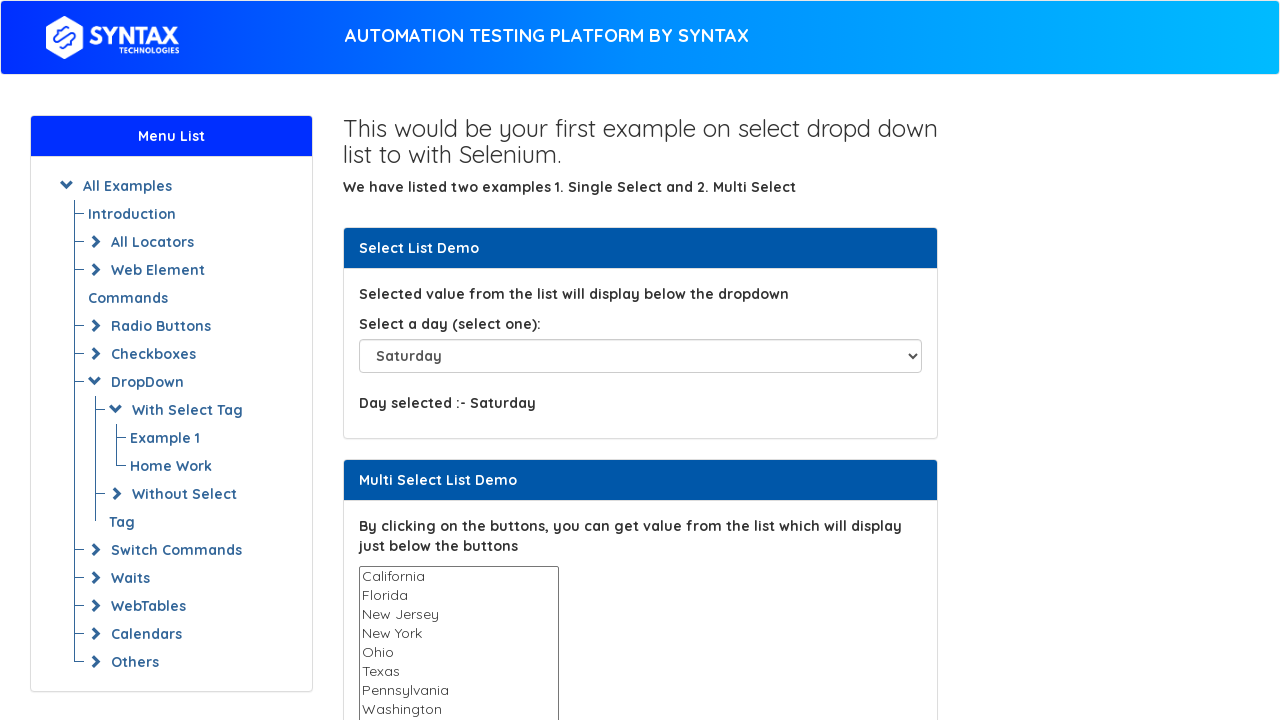

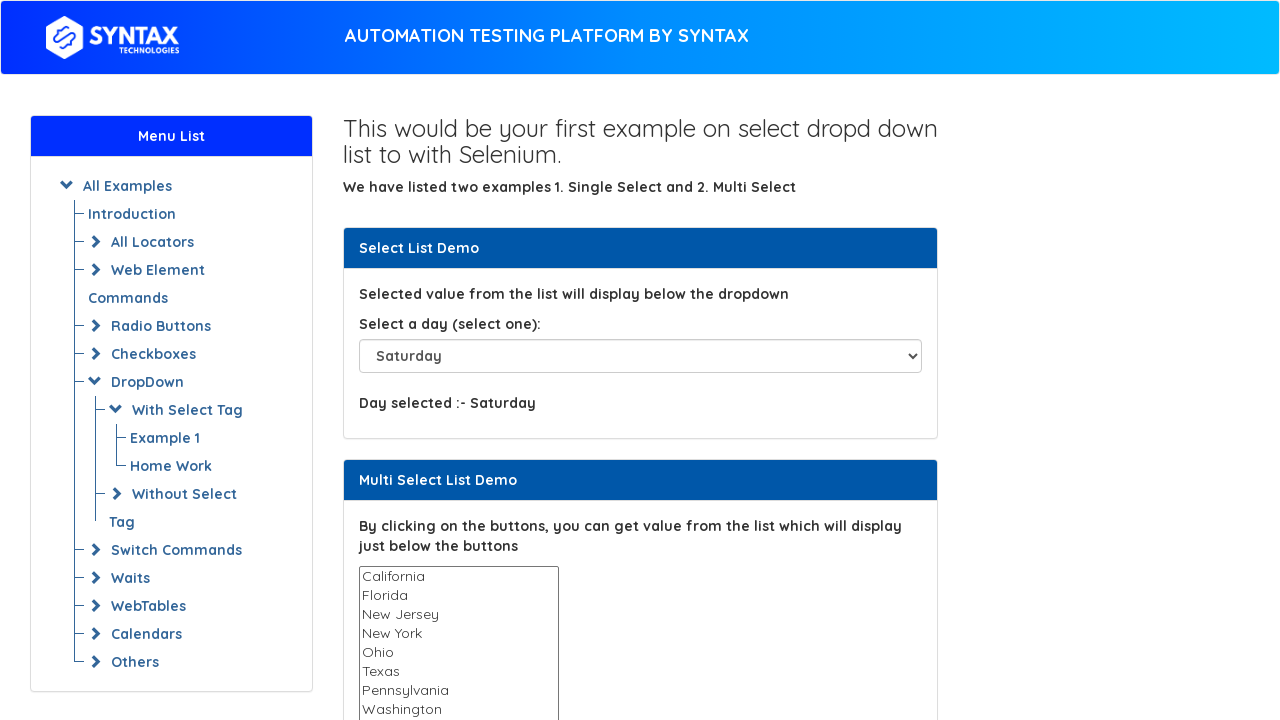